Tests radio button functionality on LeafGround by navigating through the dashboard menu to the Radio Button section and selecting the Chrome radio button option.

Starting URL: https://leafground.com/dashboard.xhtml

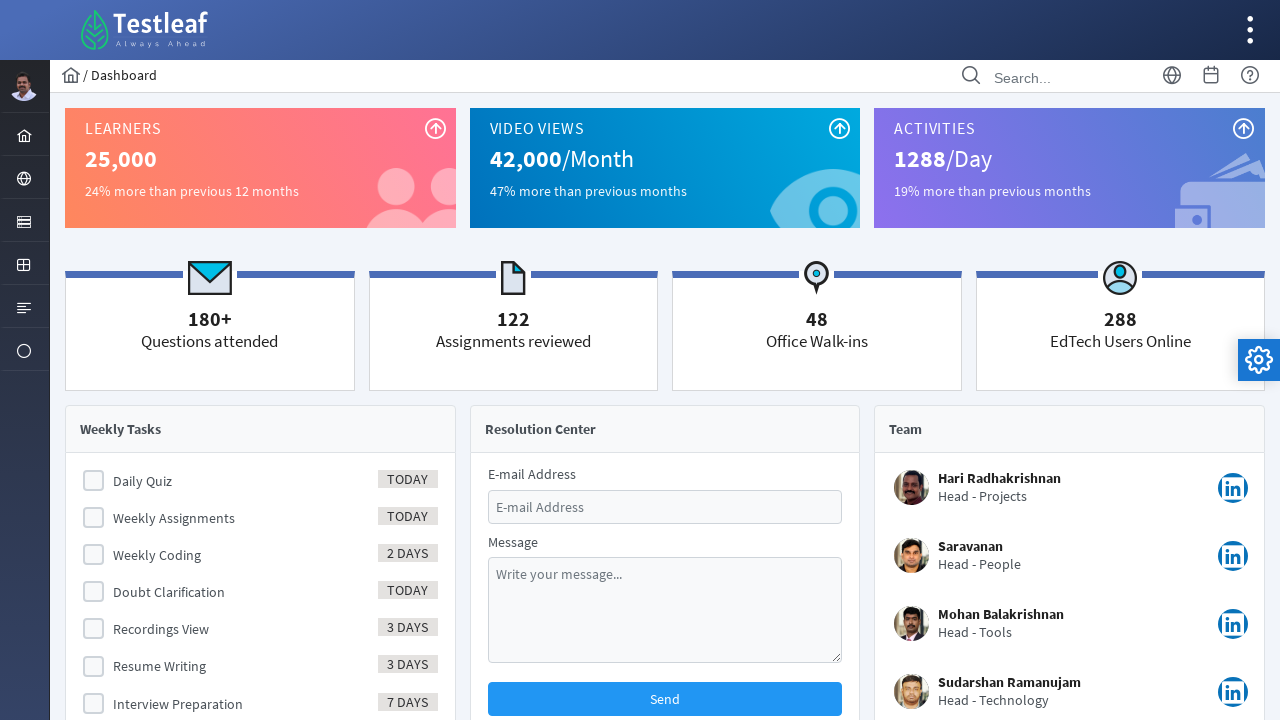

Clicked menu item to expand options at (24, 220) on xpath=//*[@id='menuform:j_idt40']
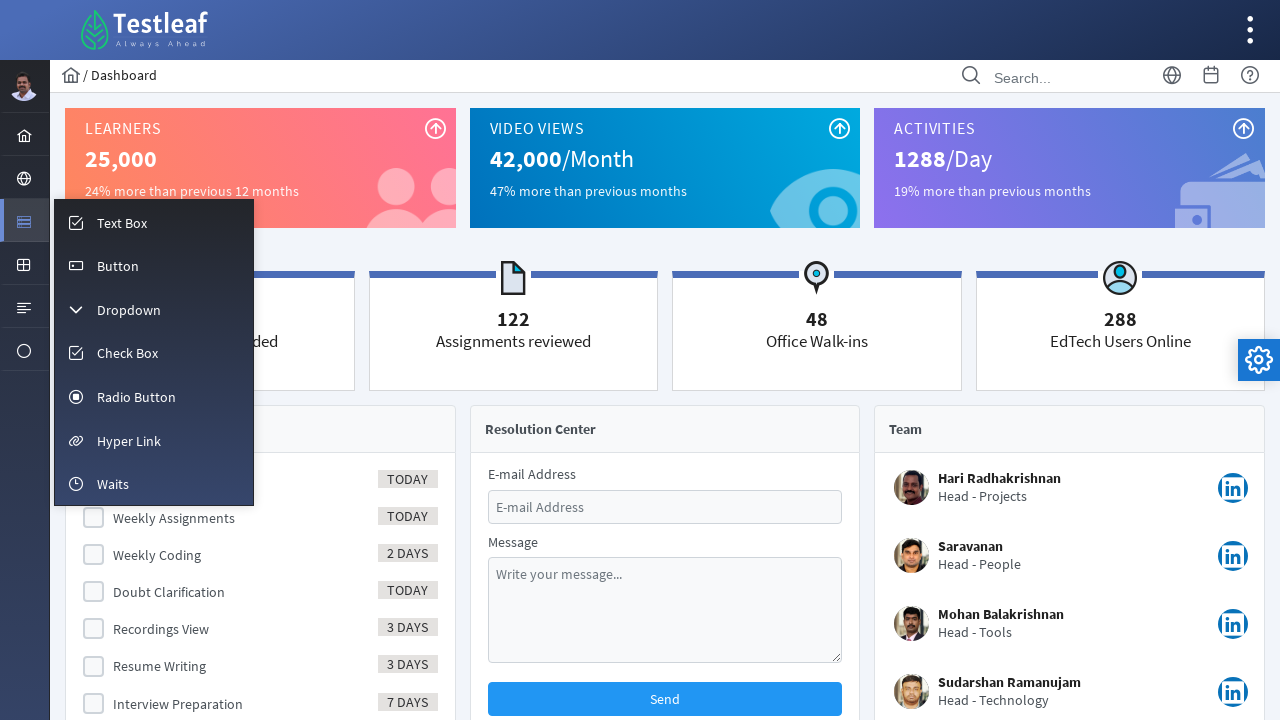

Clicked Radio Button link in the menu at (154, 396) on xpath=//a[.//*[text()='Radio Button']]
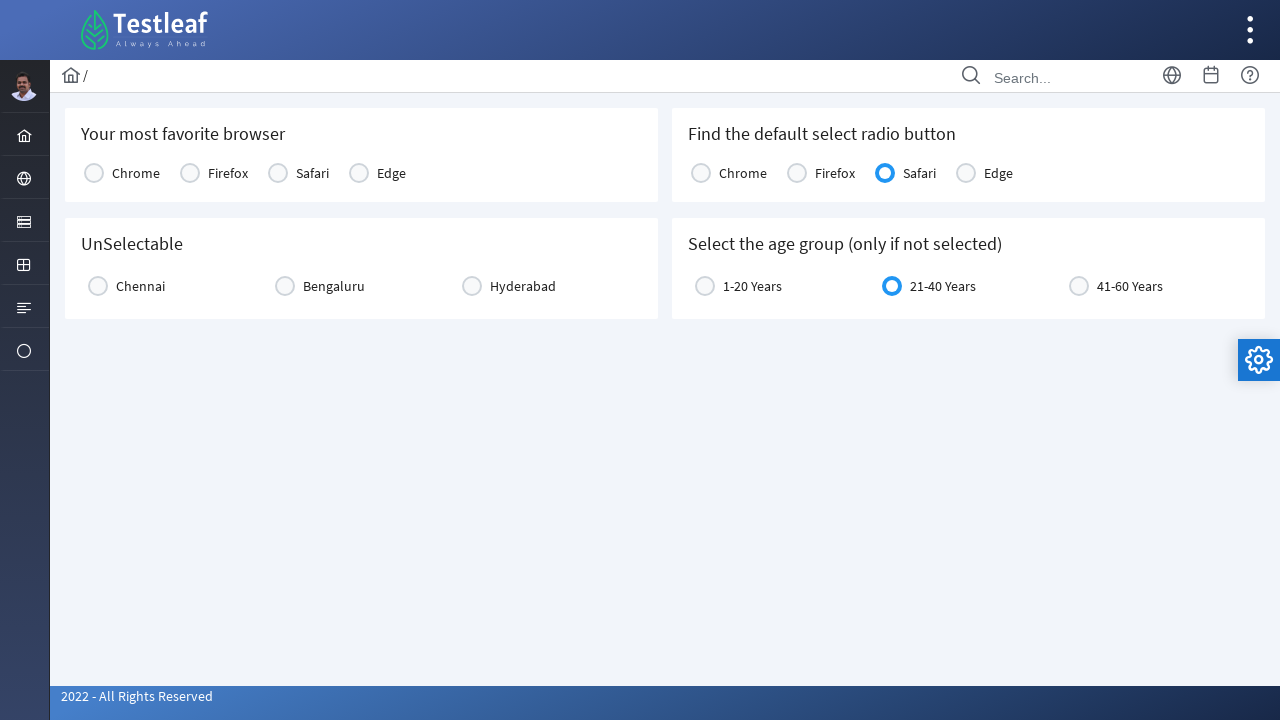

Radio button section loaded with Chrome option visible
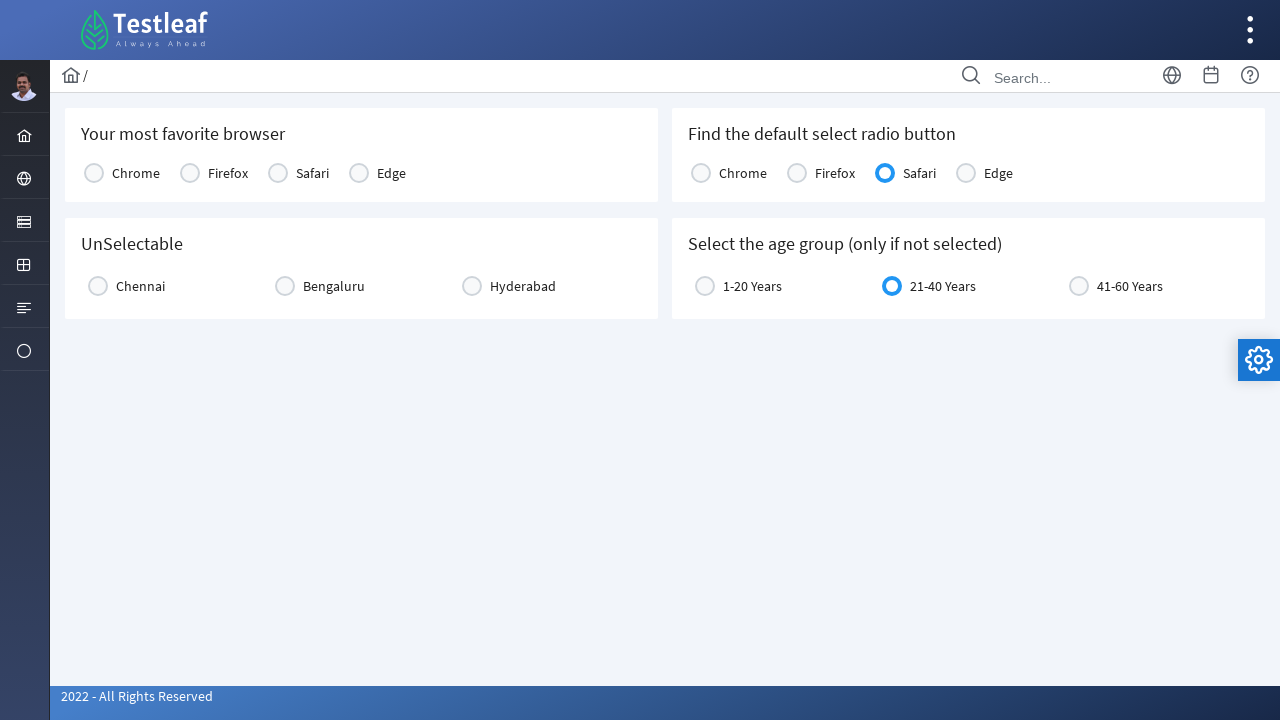

Clicked Chrome radio button option at (94, 173) on xpath=(//*[text()='Chrome']//parent::td//div[1])[1]
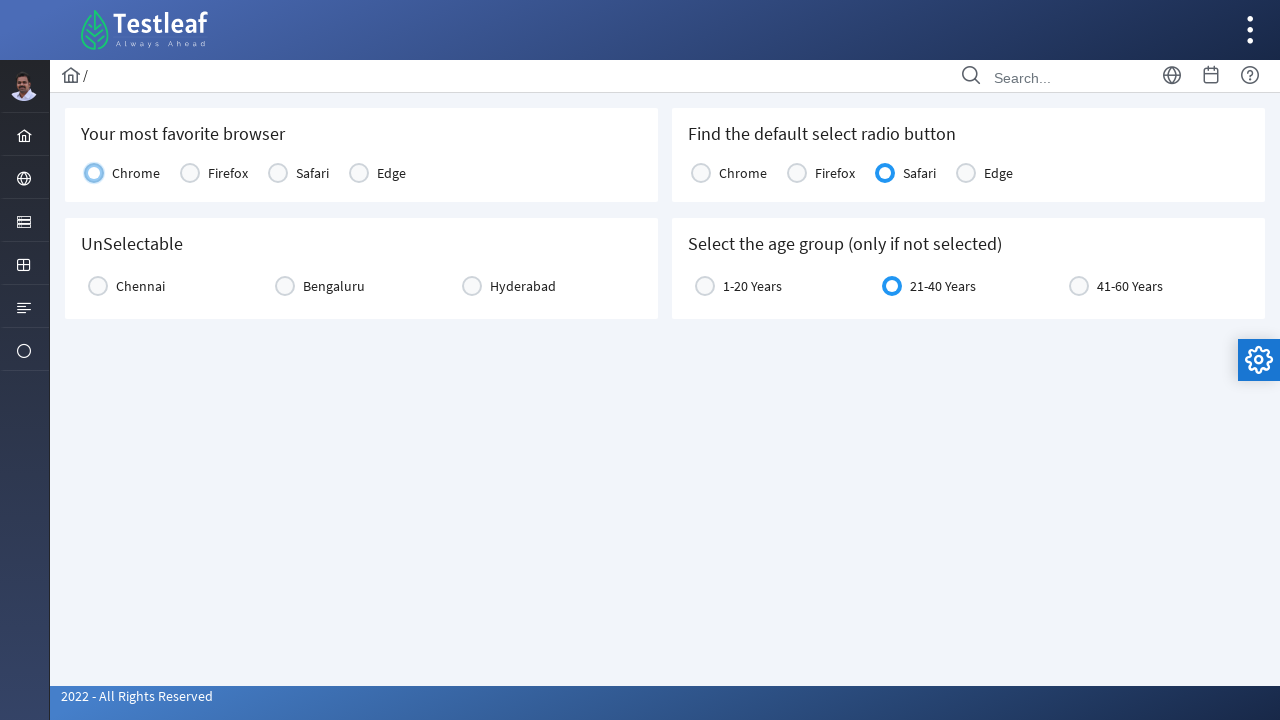

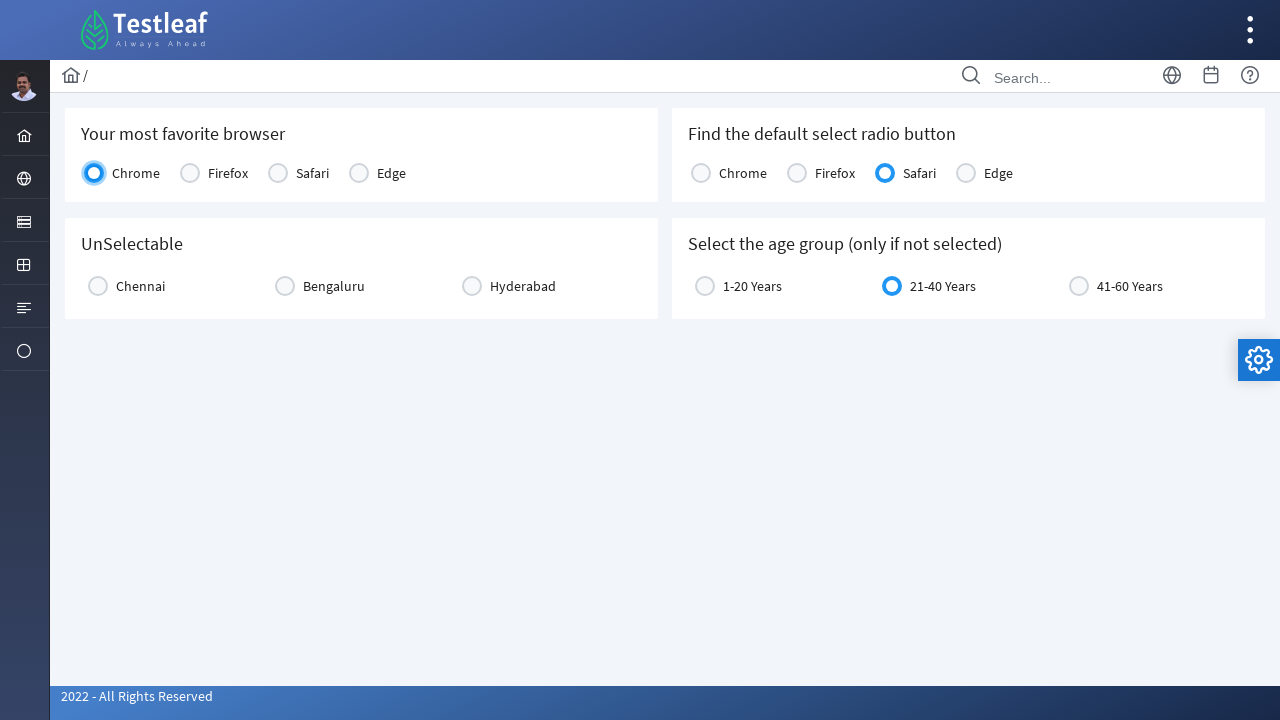